Tests Python.org search functionality by entering a search query and submitting it, then navigates back to the homepage

Starting URL: https://www.python.org

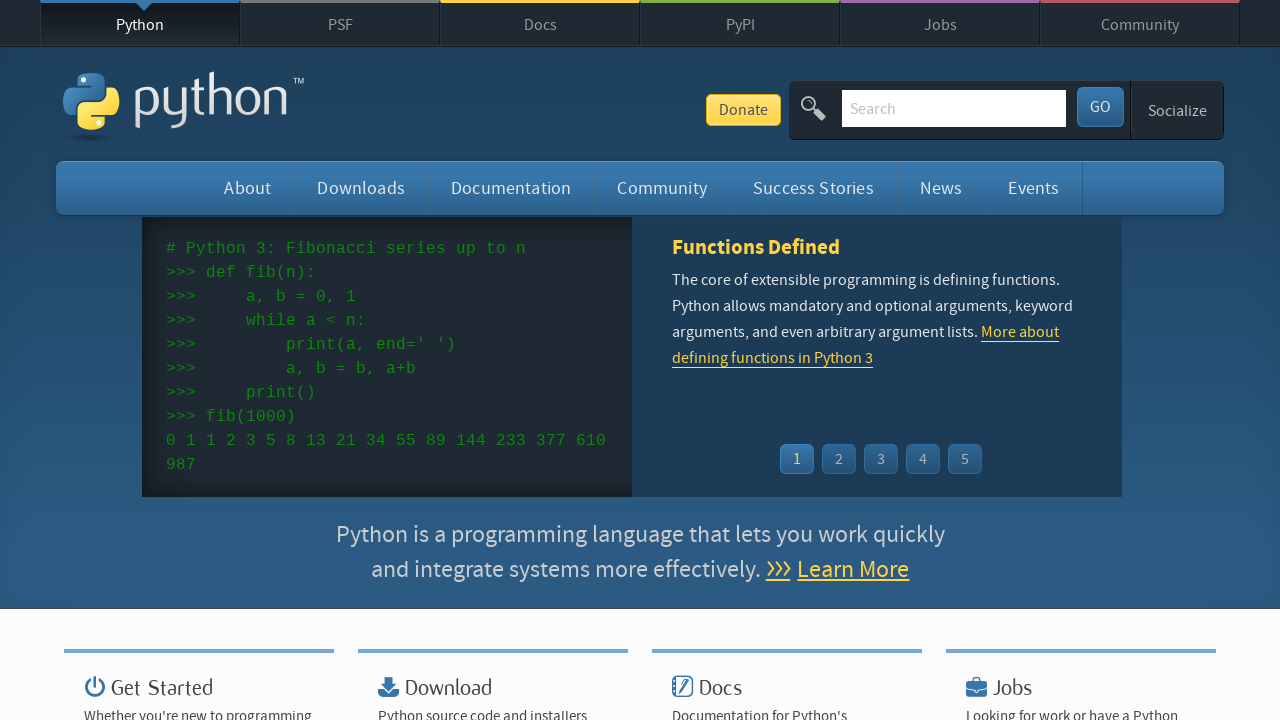

Located search input field by name 'q'
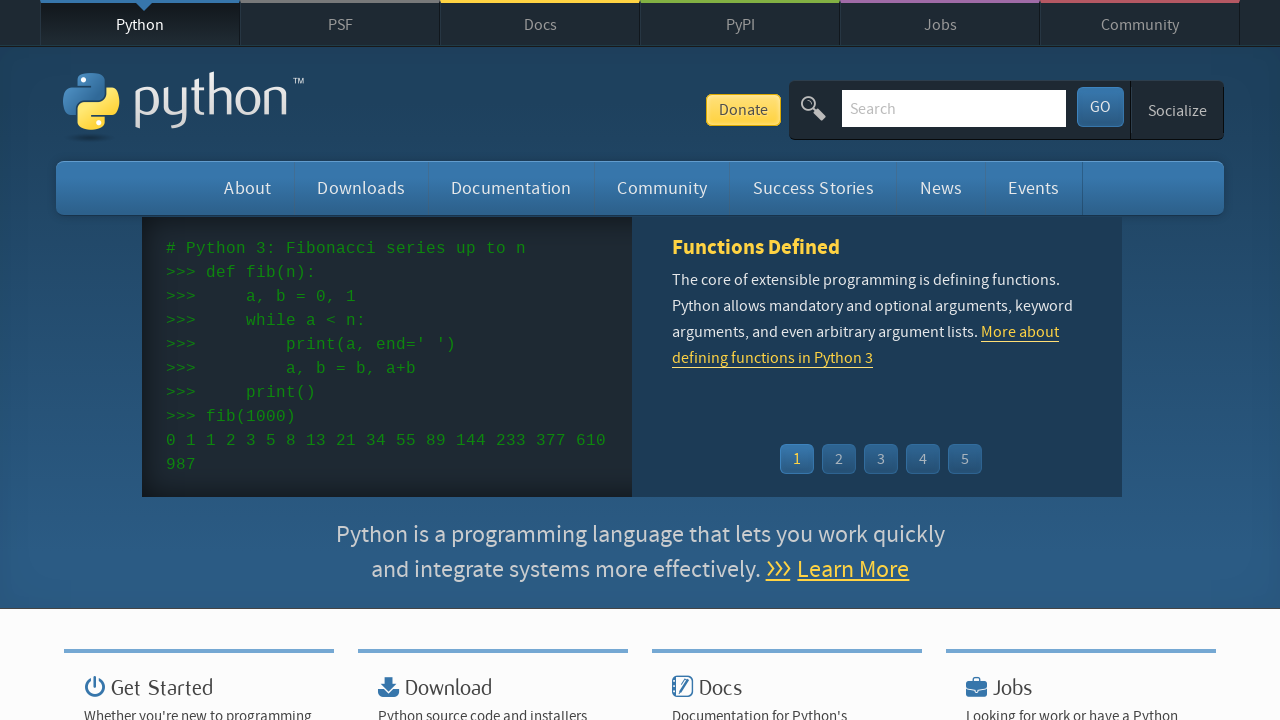

Cleared search input field on input[name='q']
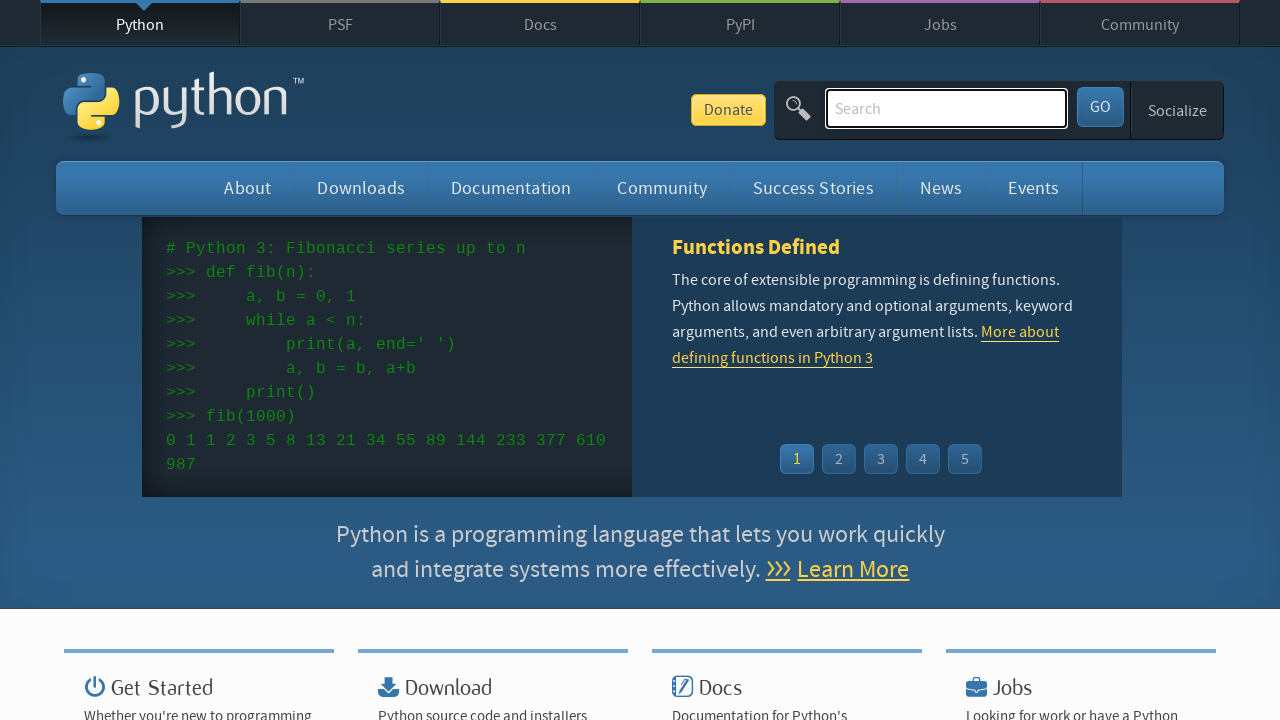

Filled search field with 'quickstart' on input[name='q']
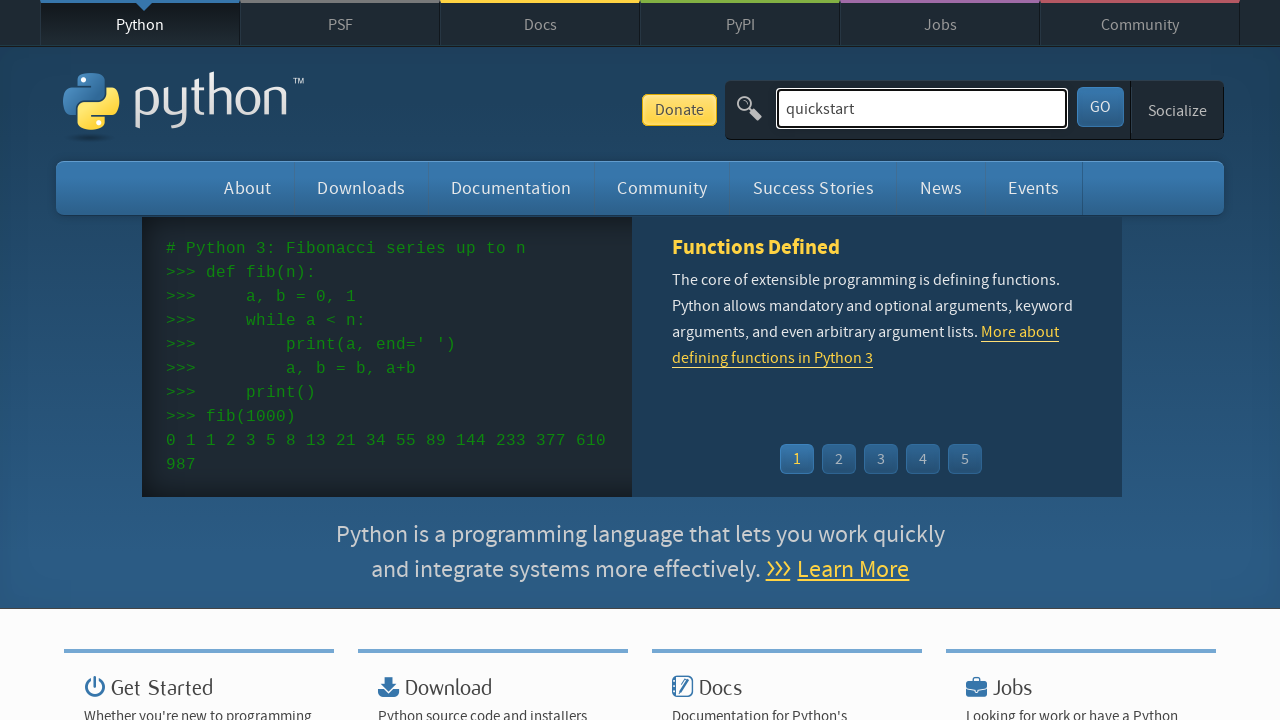

Pressed Enter to submit search query on input[name='q']
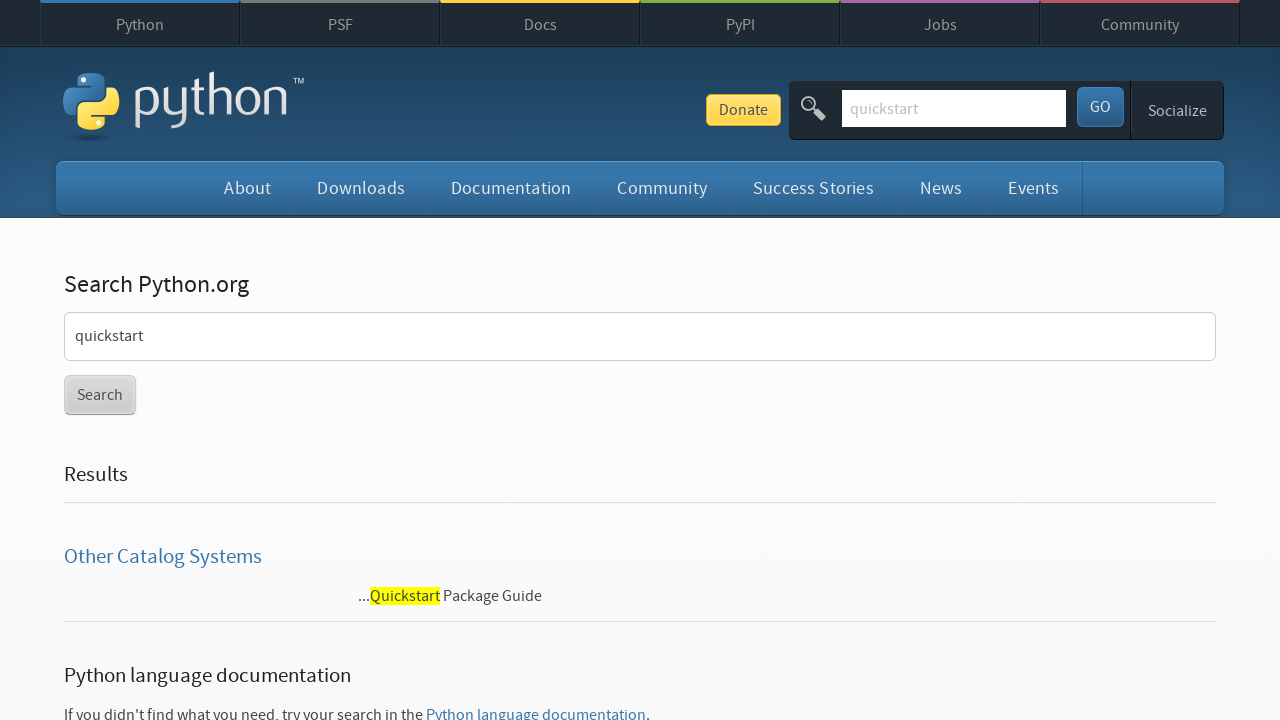

Waited for page to reach networkidle state
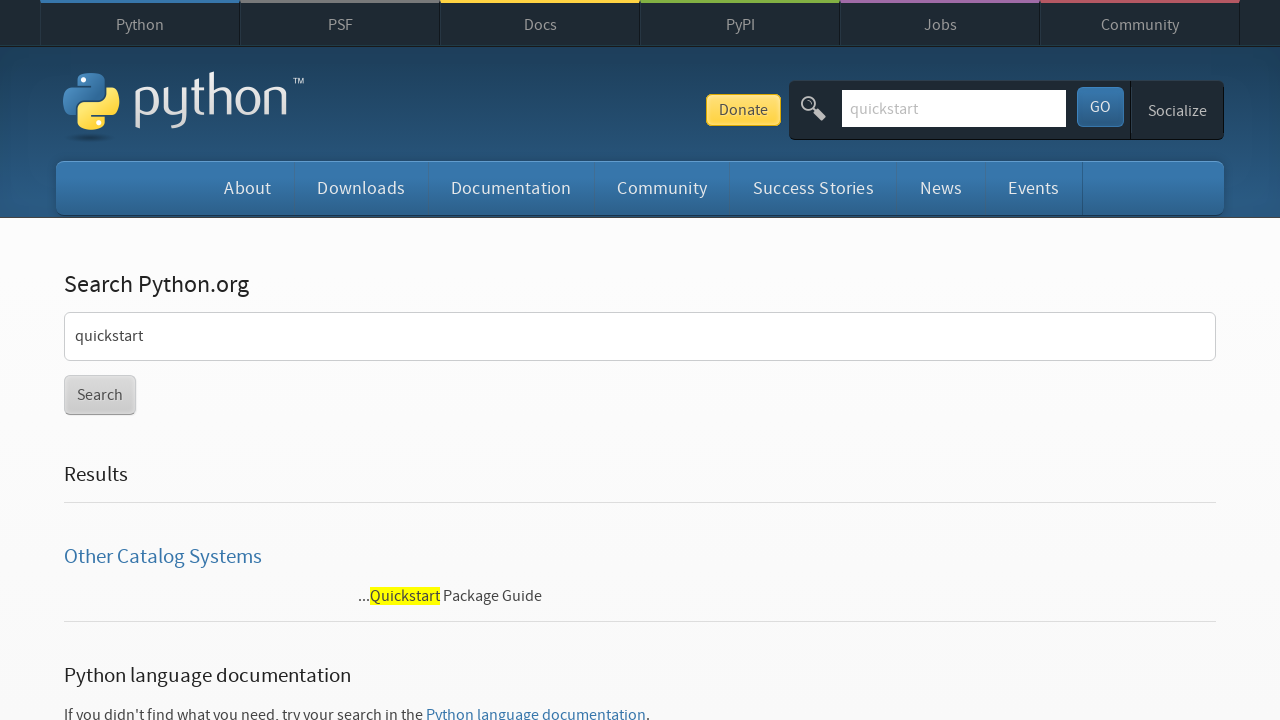

Verified search results are present (no 'No results found' message)
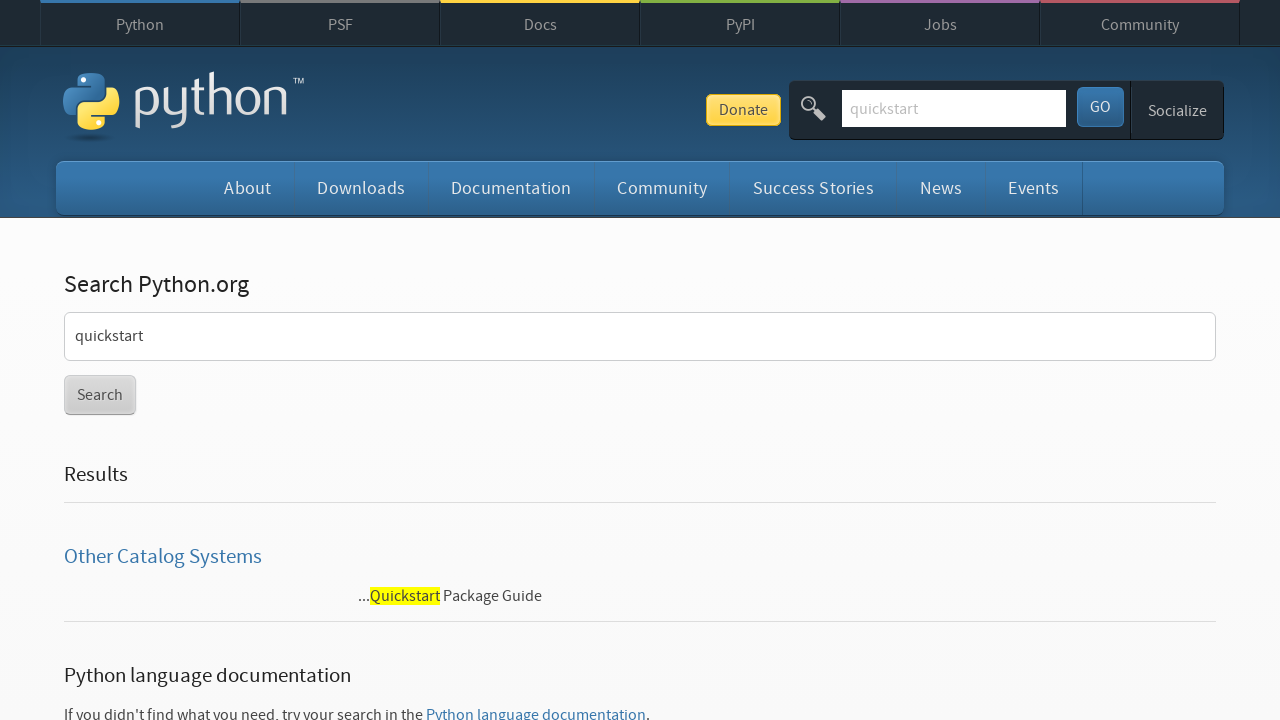

Added cookie 'foo' with value 'bar' to domain .python.org
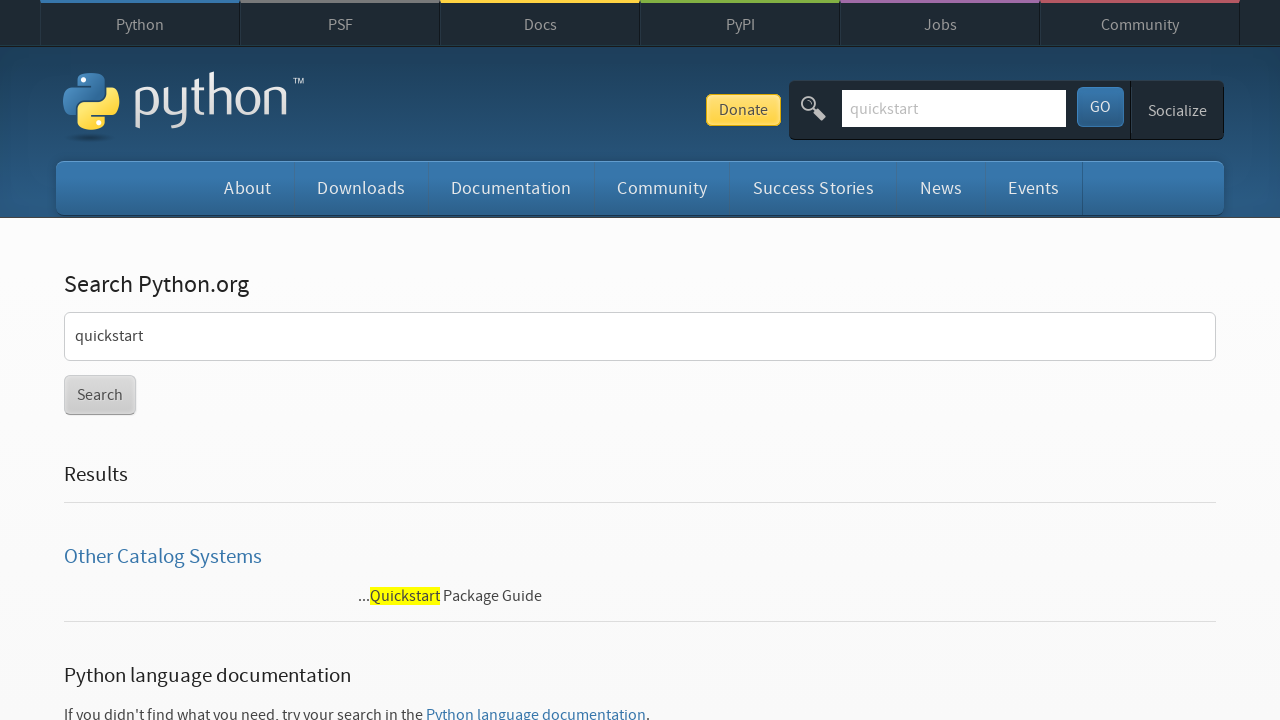

Navigated back to previous page (Python.org homepage)
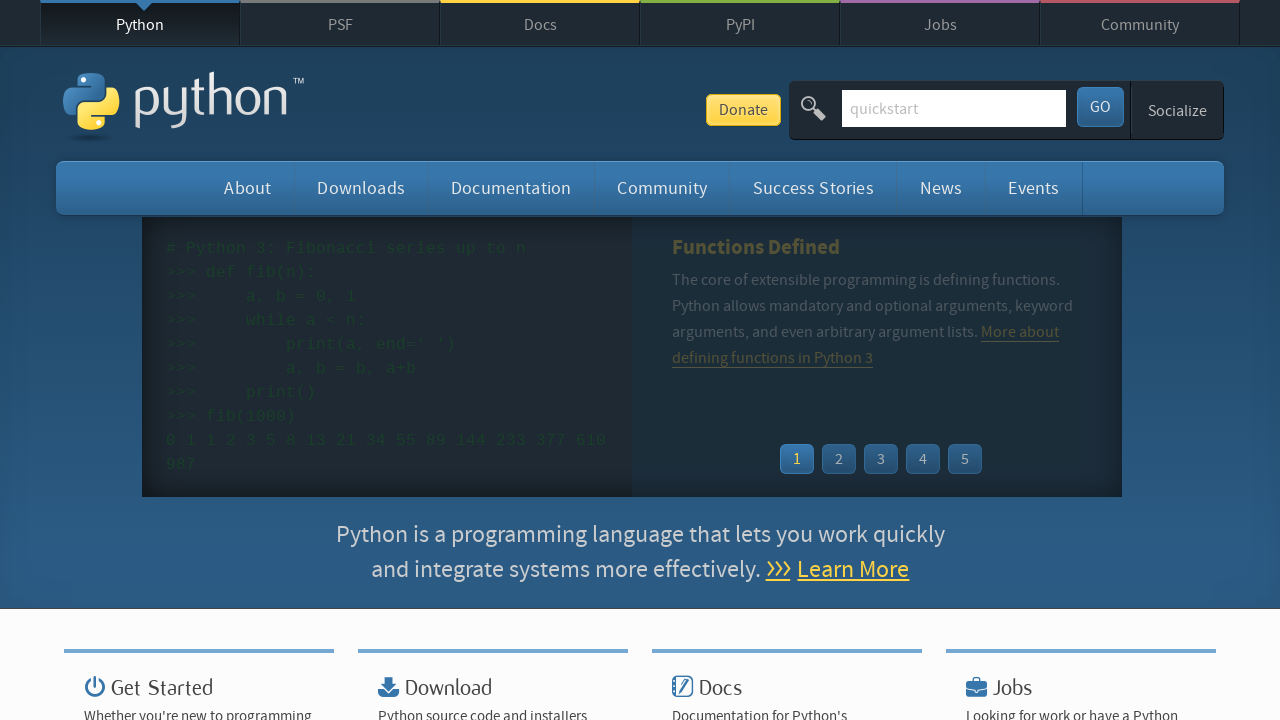

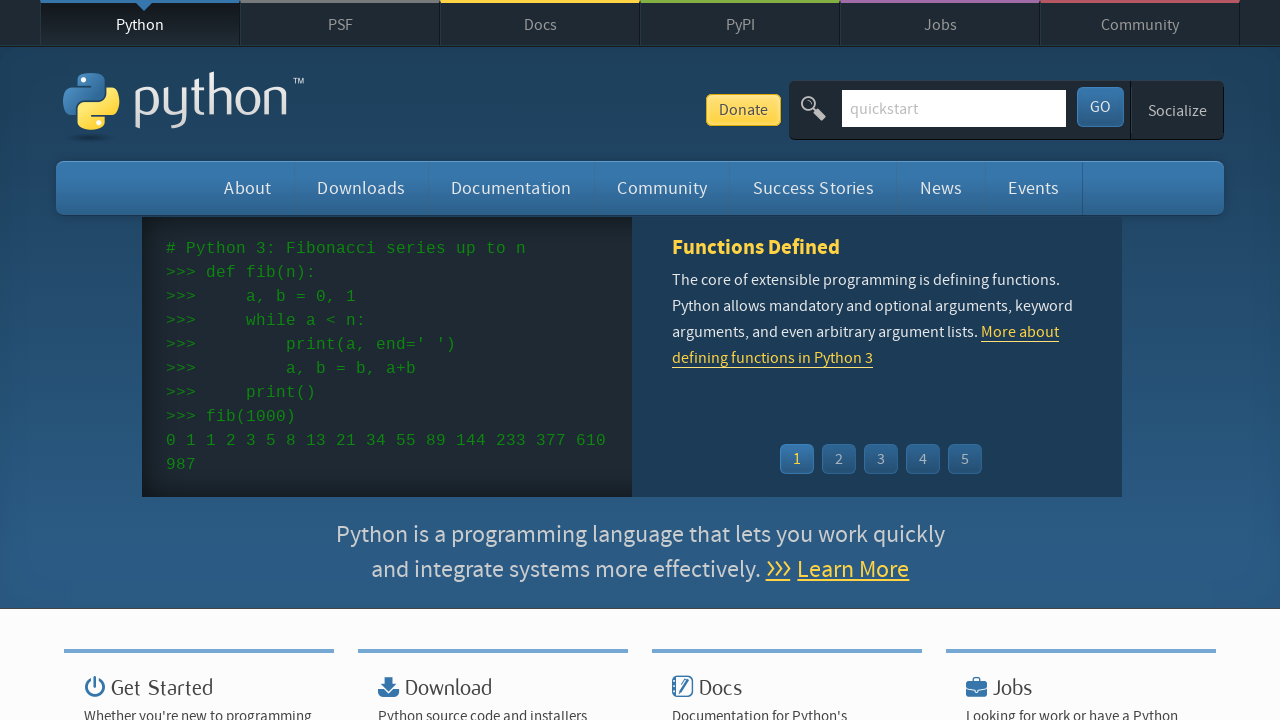